Navigates through legacy CMS pages including library, education, medicine, nursing, health sciences, and science engineering

Starting URL: http://www.flinders.edu.au/library

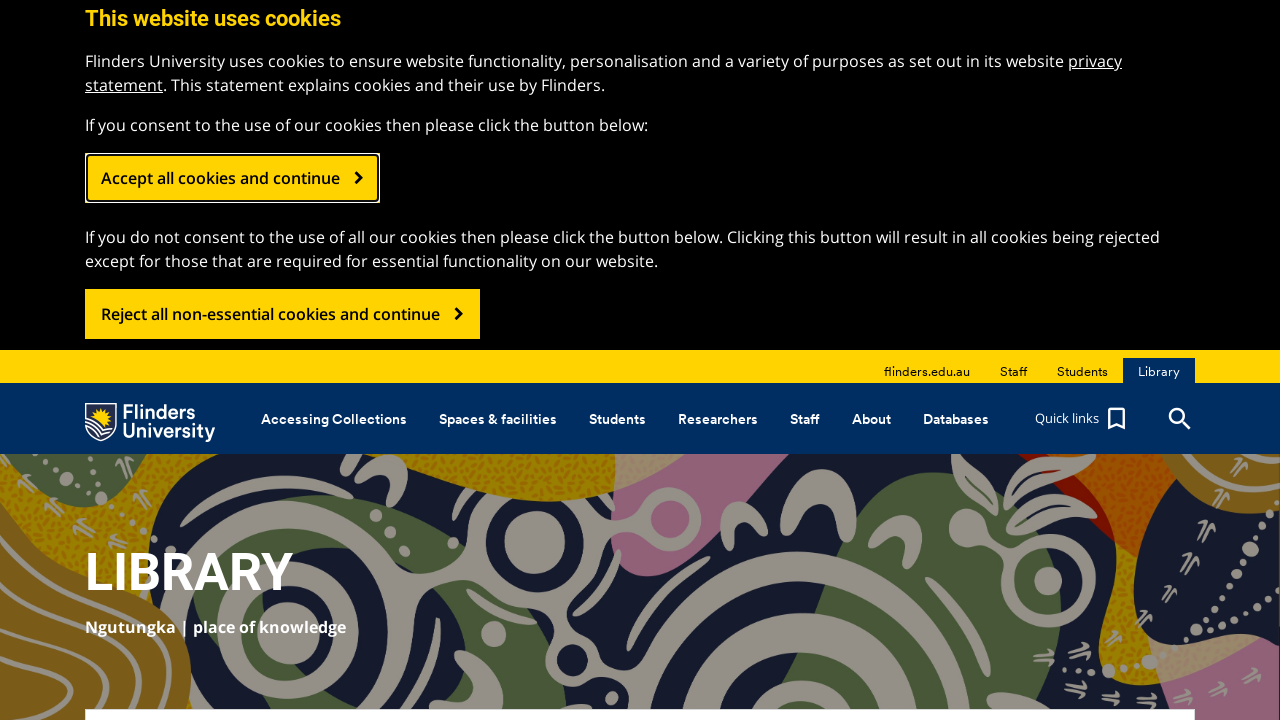

Navigated to Education, Health and Life Sciences (EHL) page
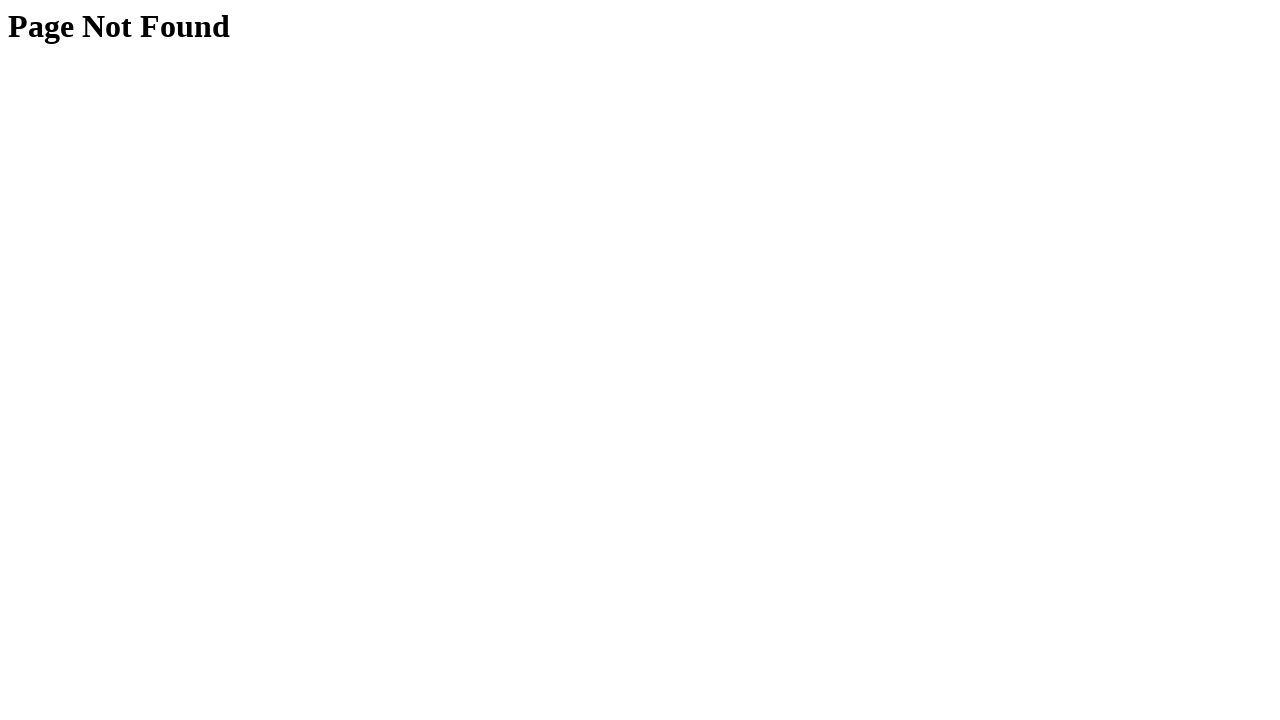

EHL page DOM content loaded
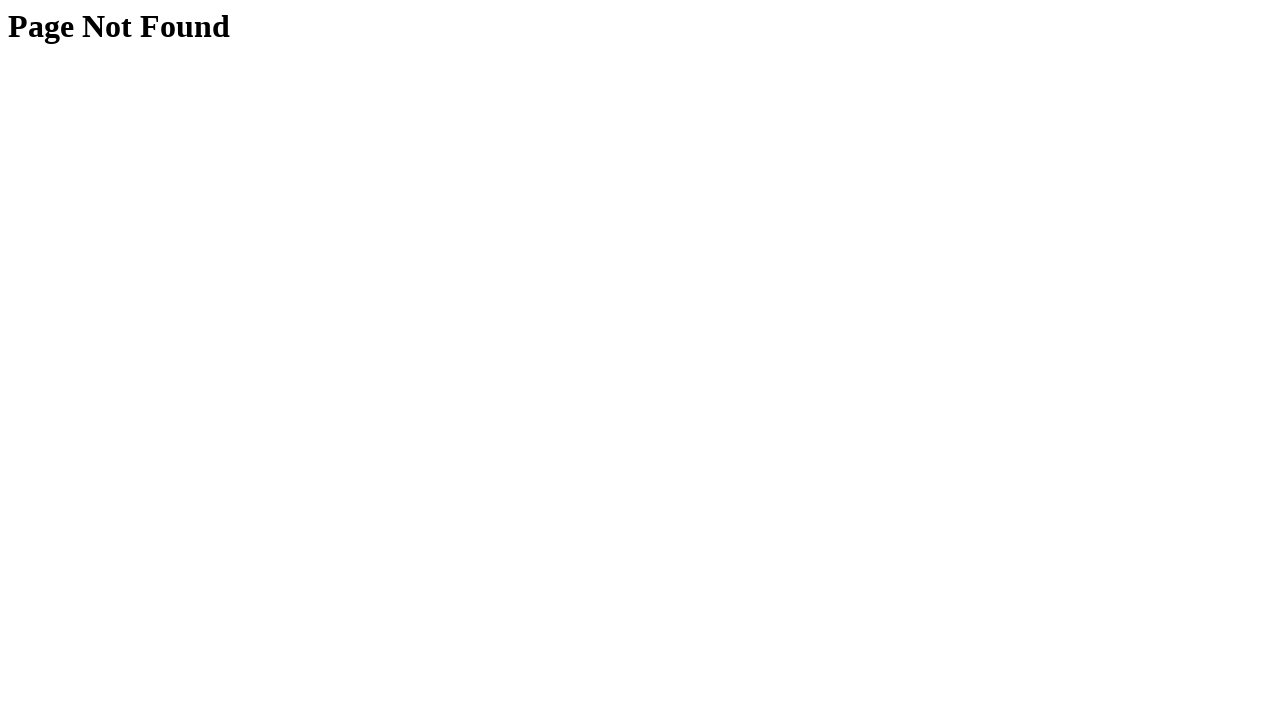

Navigated to Medicine page
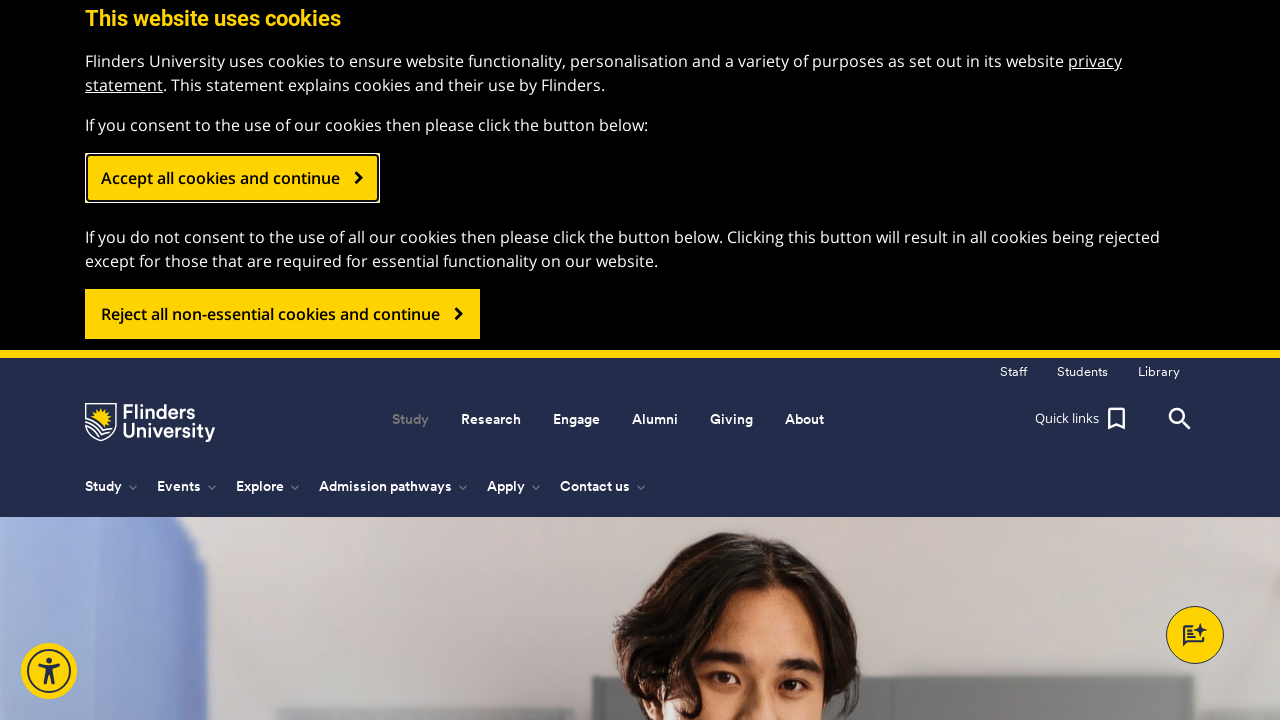

Medicine page DOM content loaded
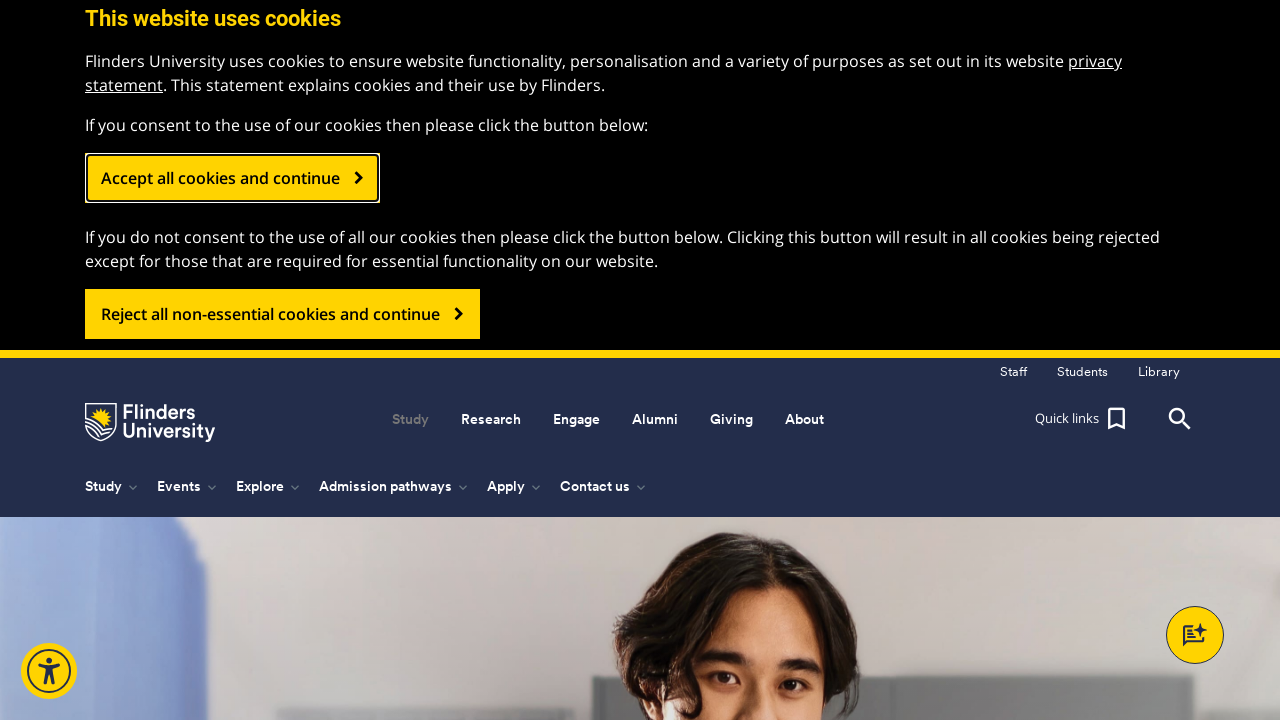

Navigated to Nursing page
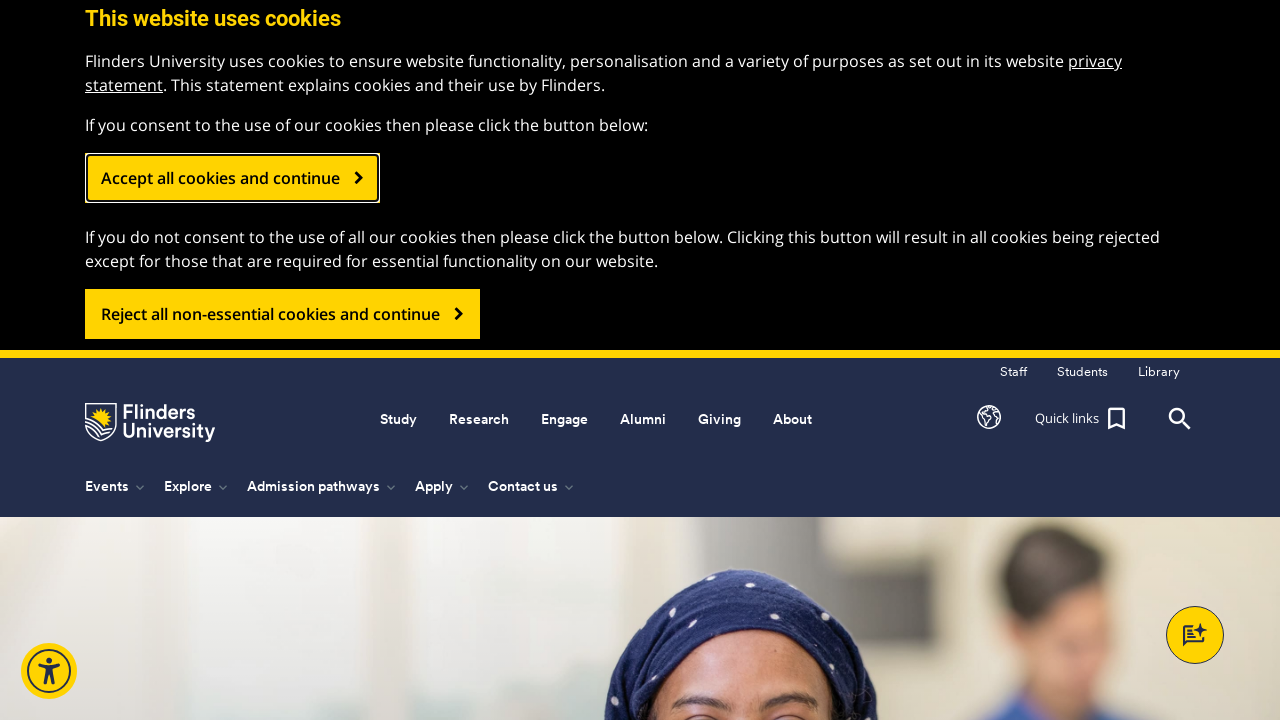

Nursing page DOM content loaded
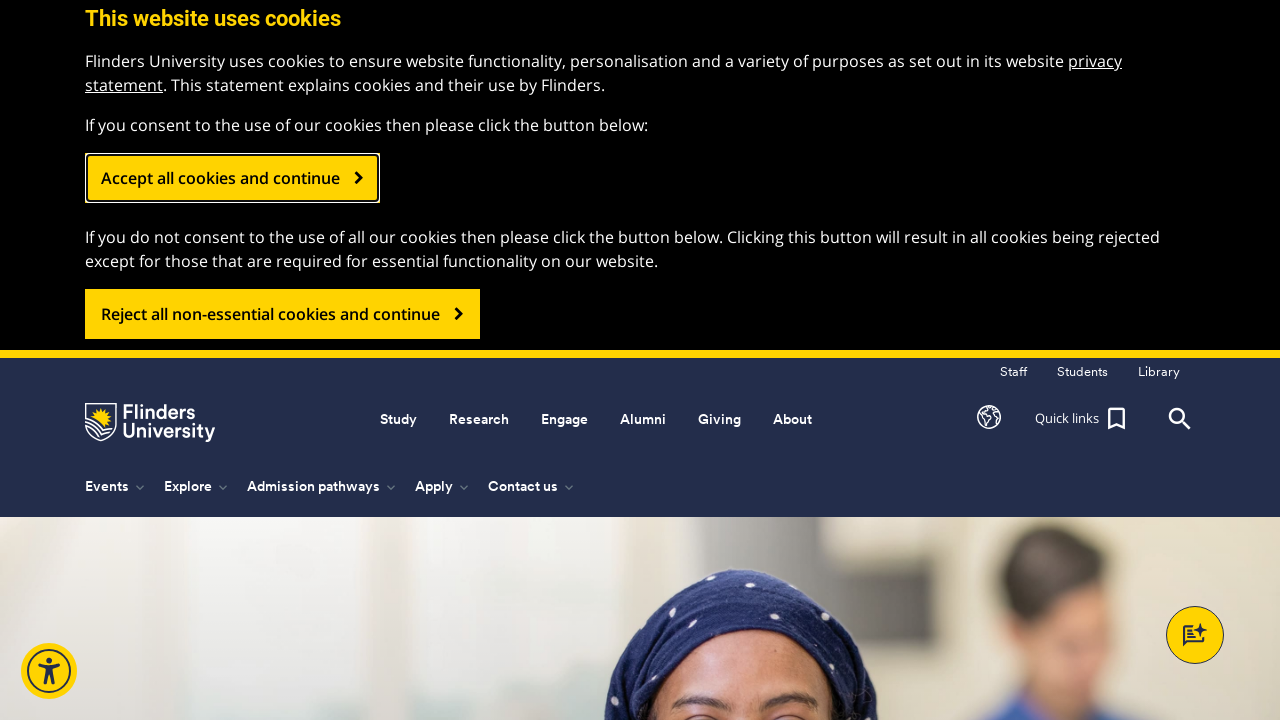

Navigated to School of Health Sciences (SOHS) page
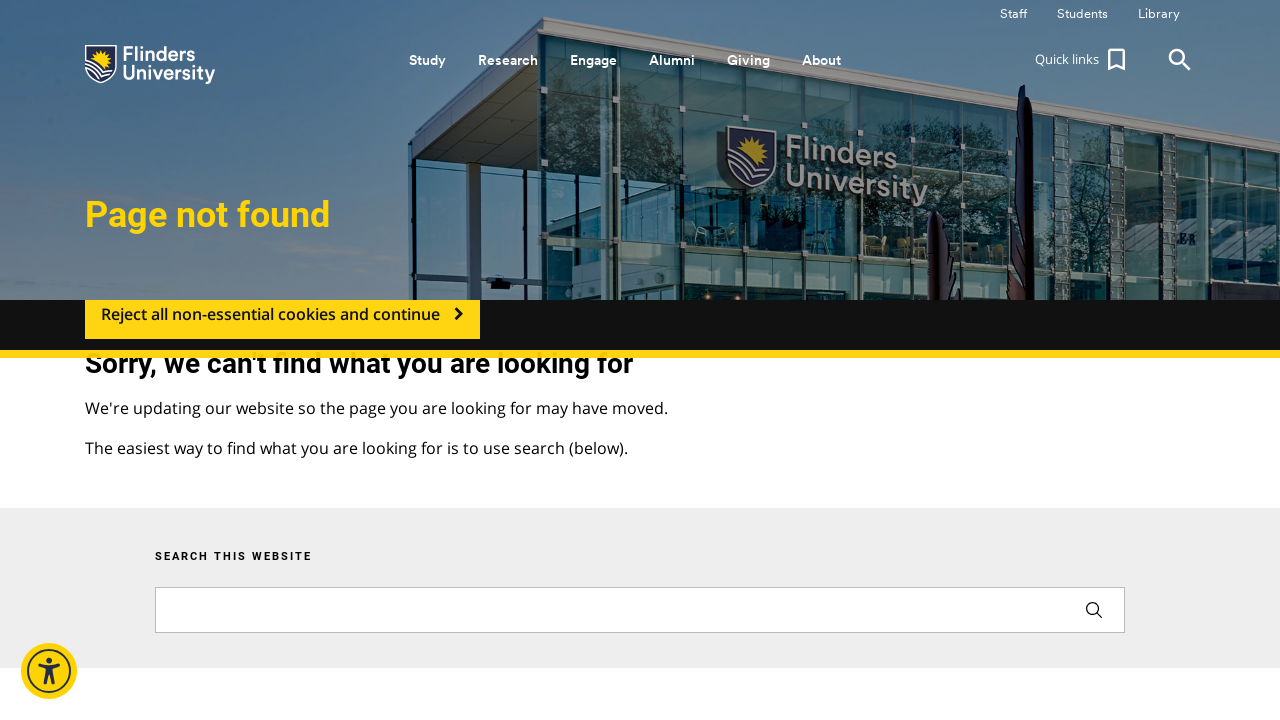

SOHS page DOM content loaded
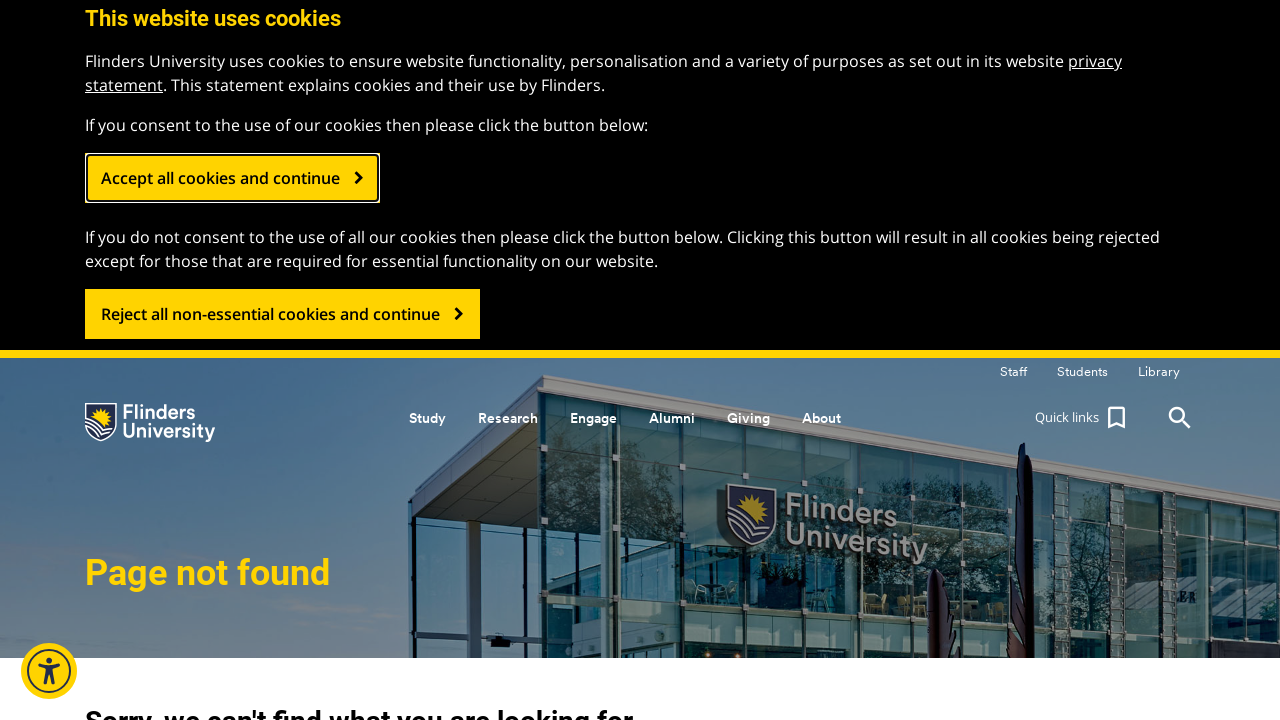

Navigated to School of Biological Sciences (SABS) page
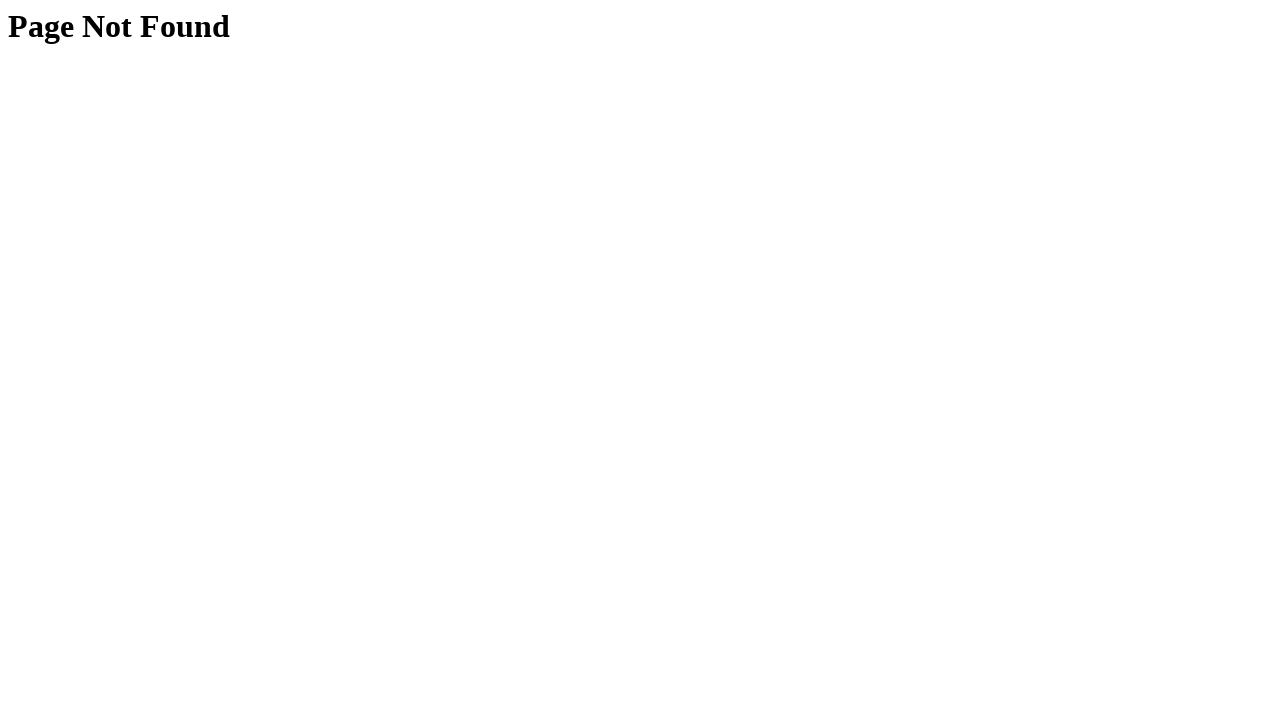

SABS page DOM content loaded
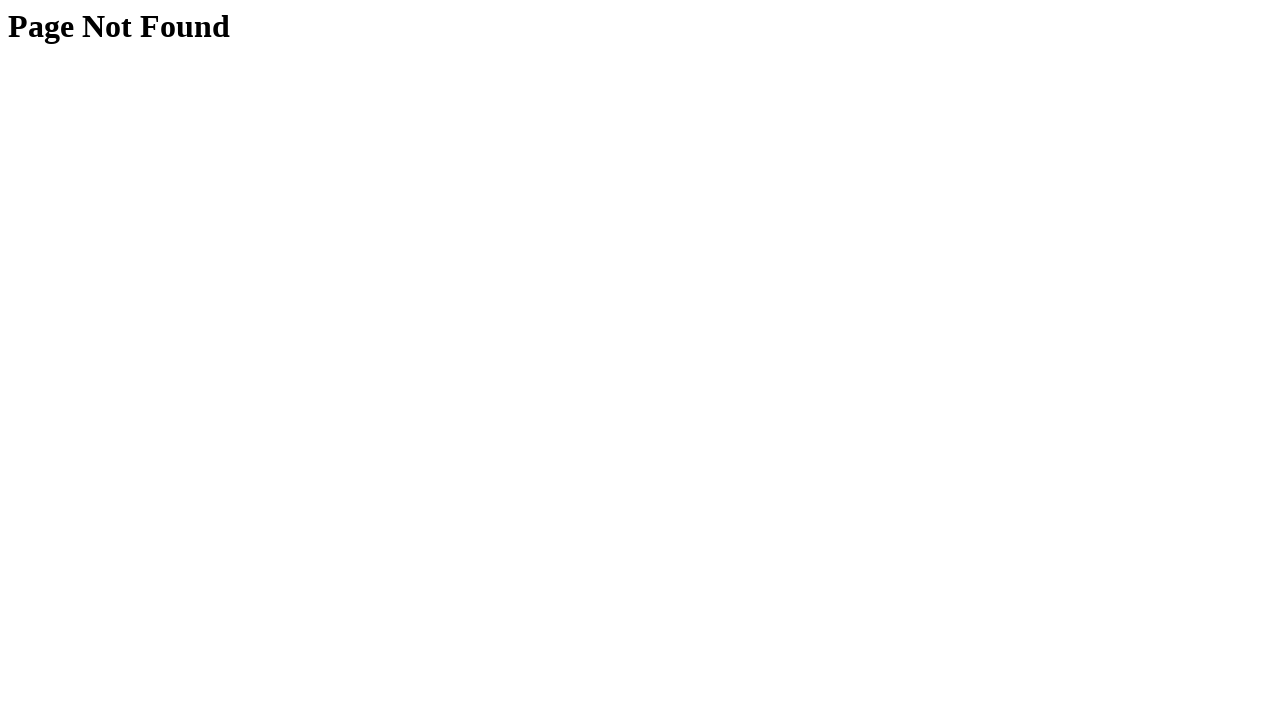

Navigated to Science and Engineering page
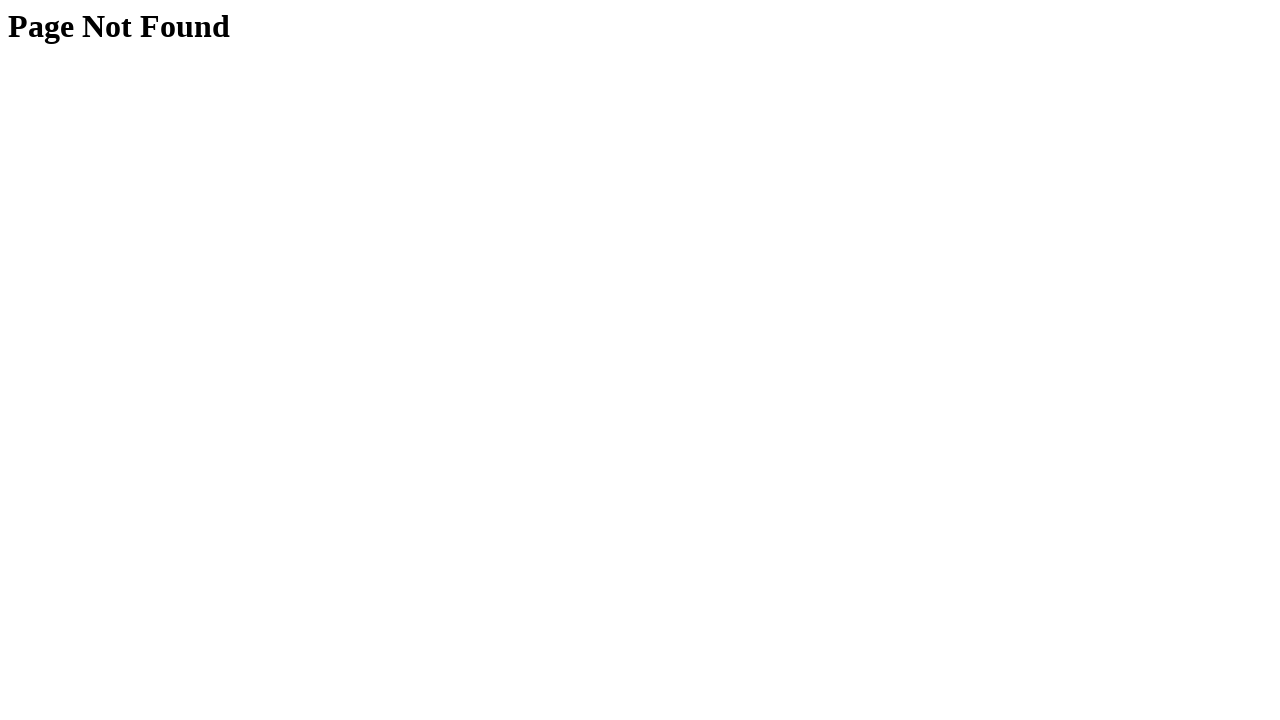

Science and Engineering page DOM content loaded
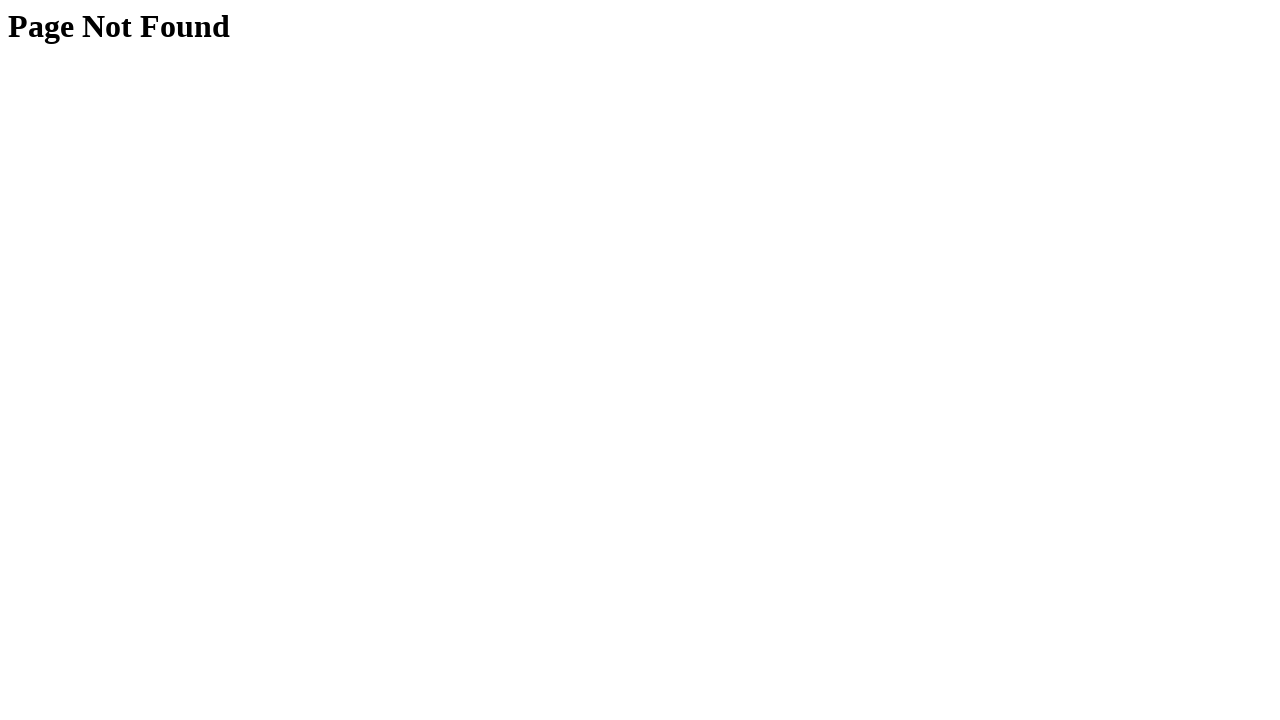

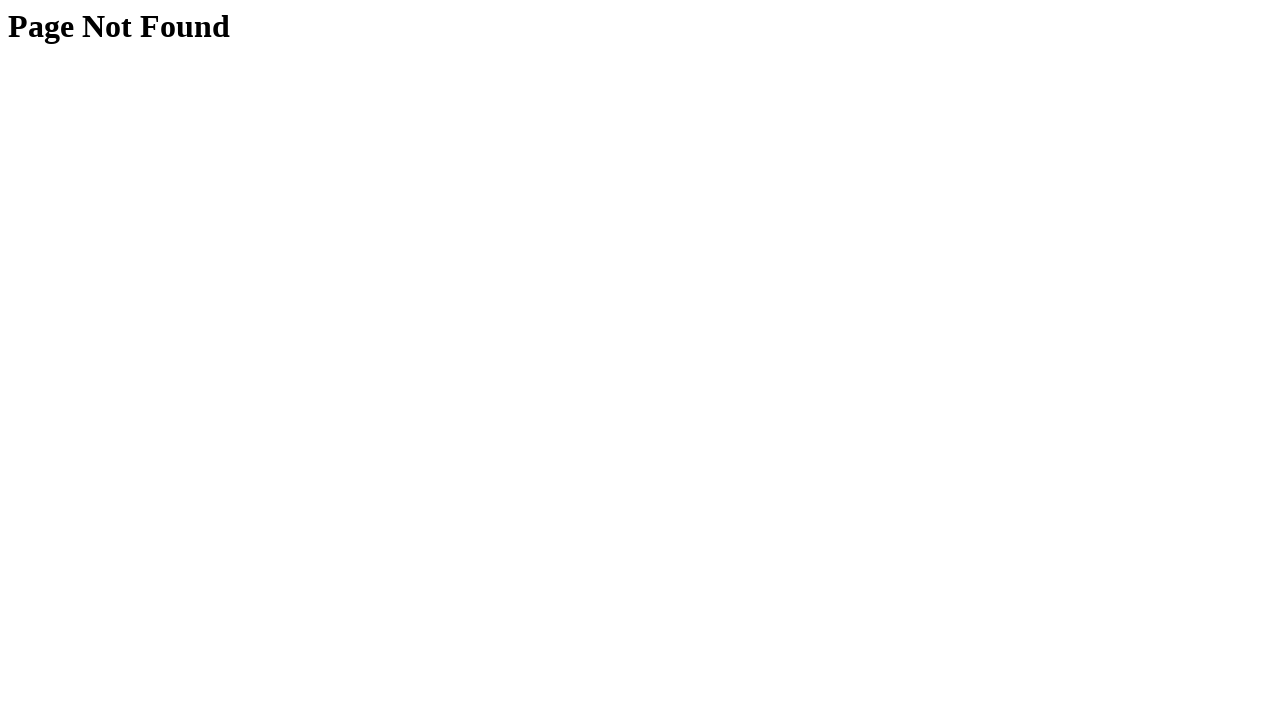